Tests that the floating menu remains visible and functional after scrolling to the bottom of the page by scrolling to the last paragraph and clicking all menu buttons.

Starting URL: https://the-internet.herokuapp.com/floating_menu

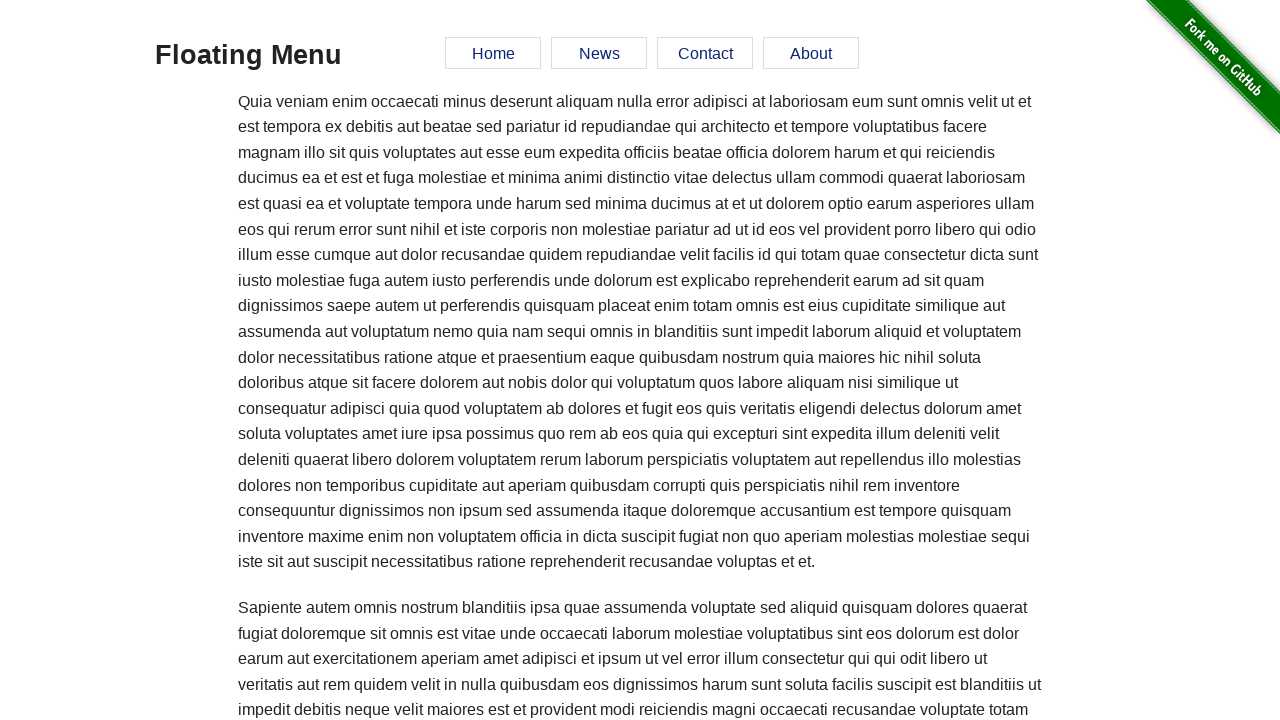

Page loaded and example element is visible
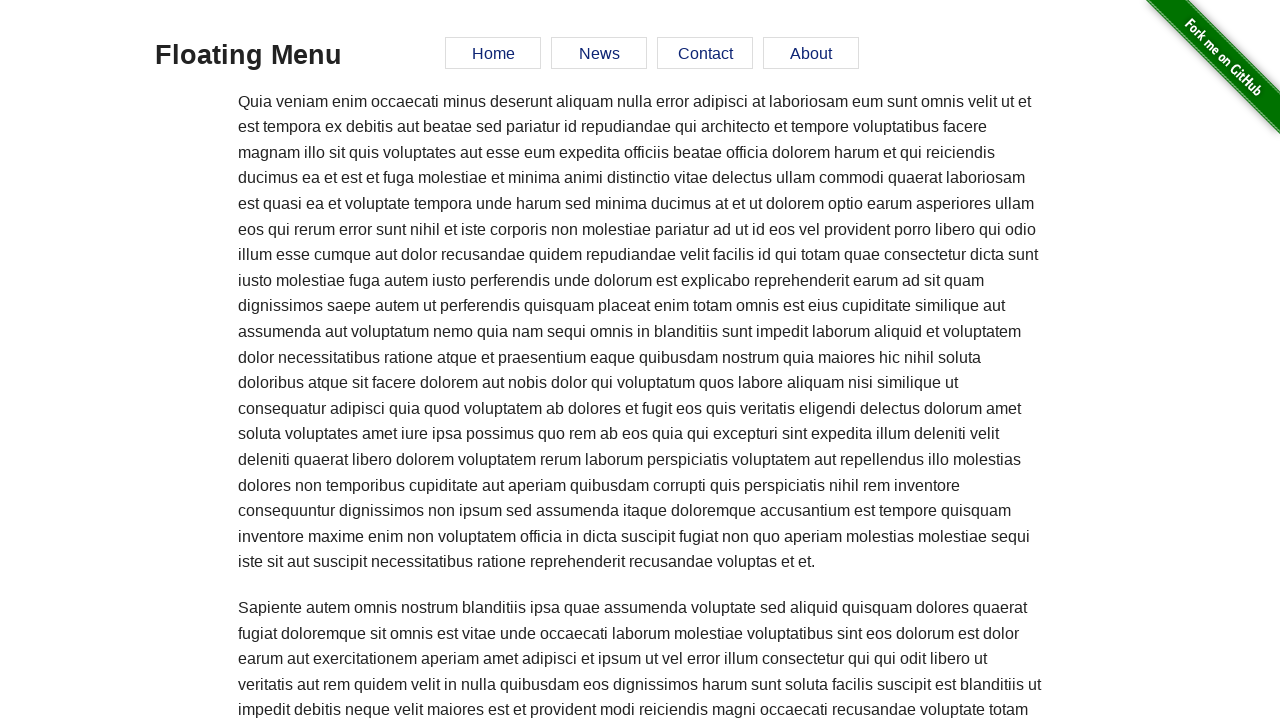

Scrolled to the final paragraph at the bottom of the page
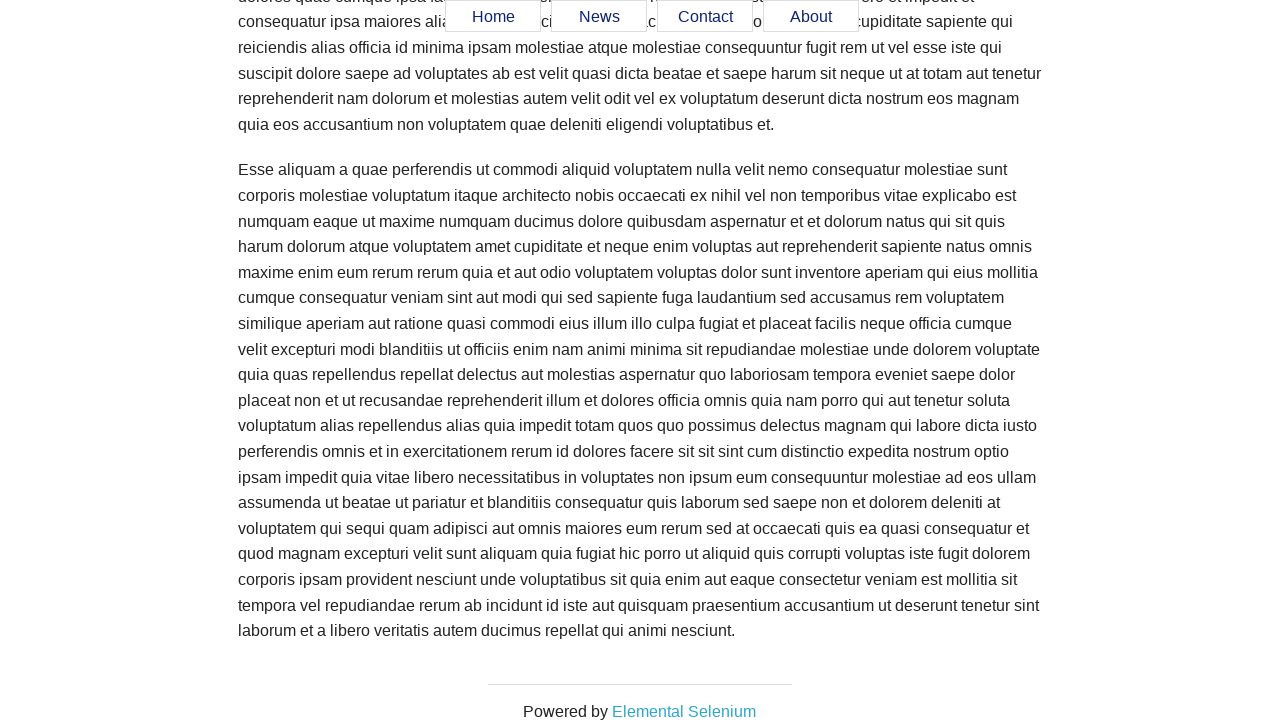

Floating menu items are still visible after scrolling to bottom
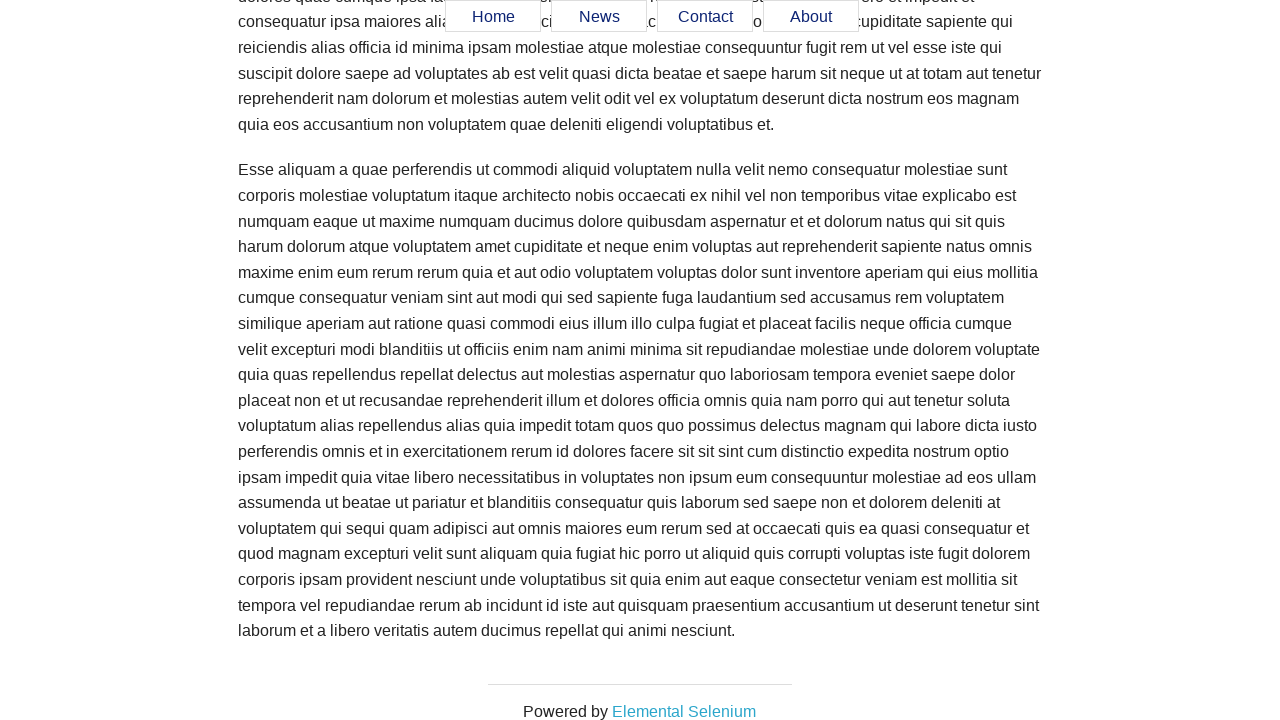

Verified that all 4 menu items are present in the floating menu
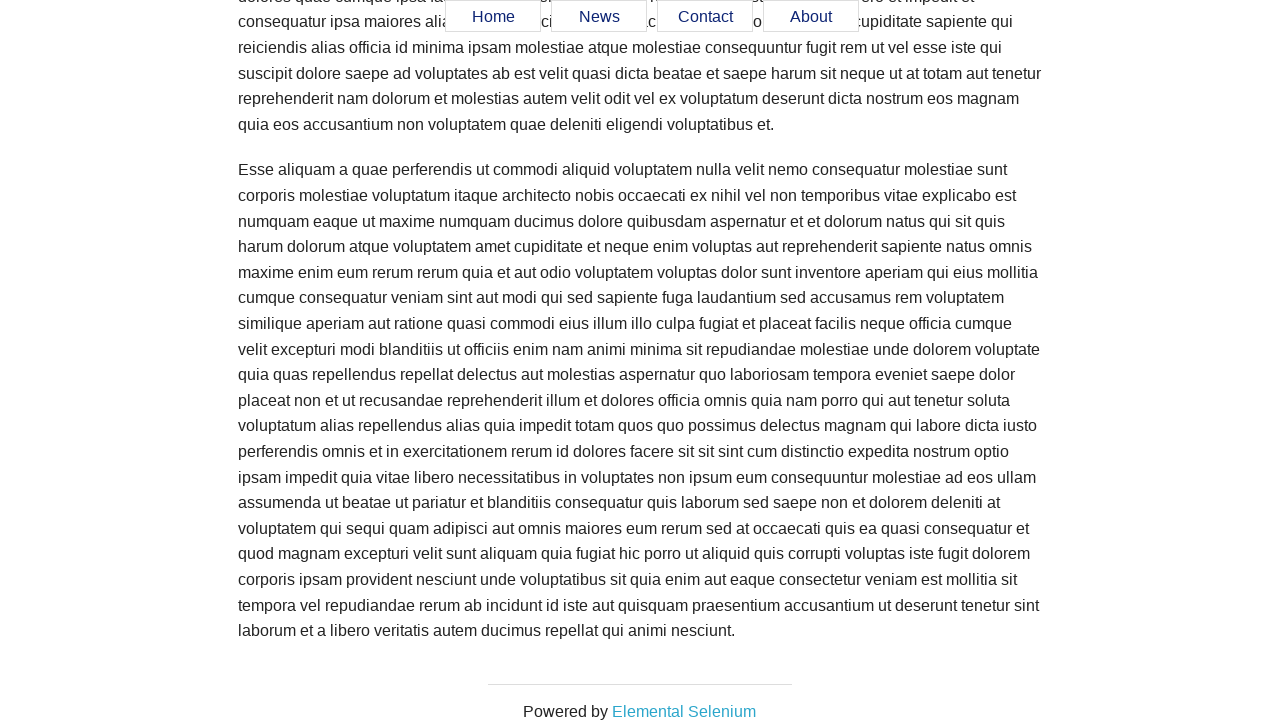

Clicked menu item 0 to test functionality at (493, 22) on .example #menu ul li >> nth=0
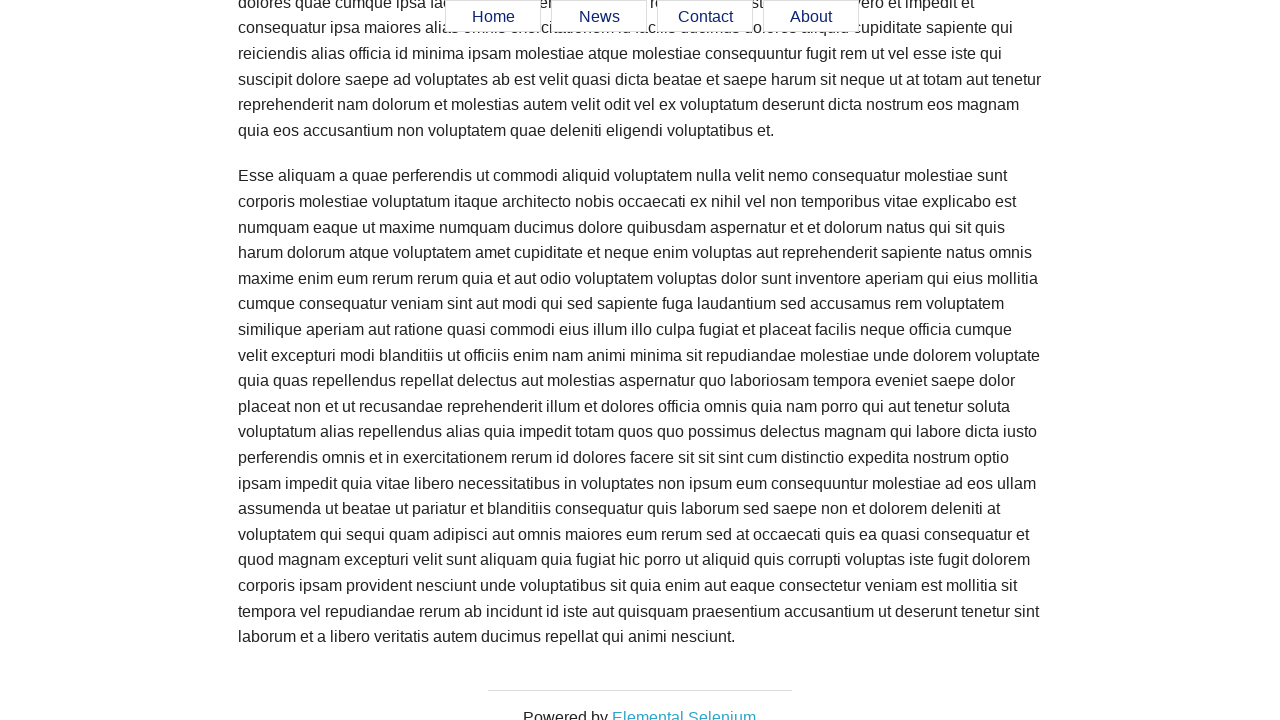

Verified that menu item 0 remains visible after click
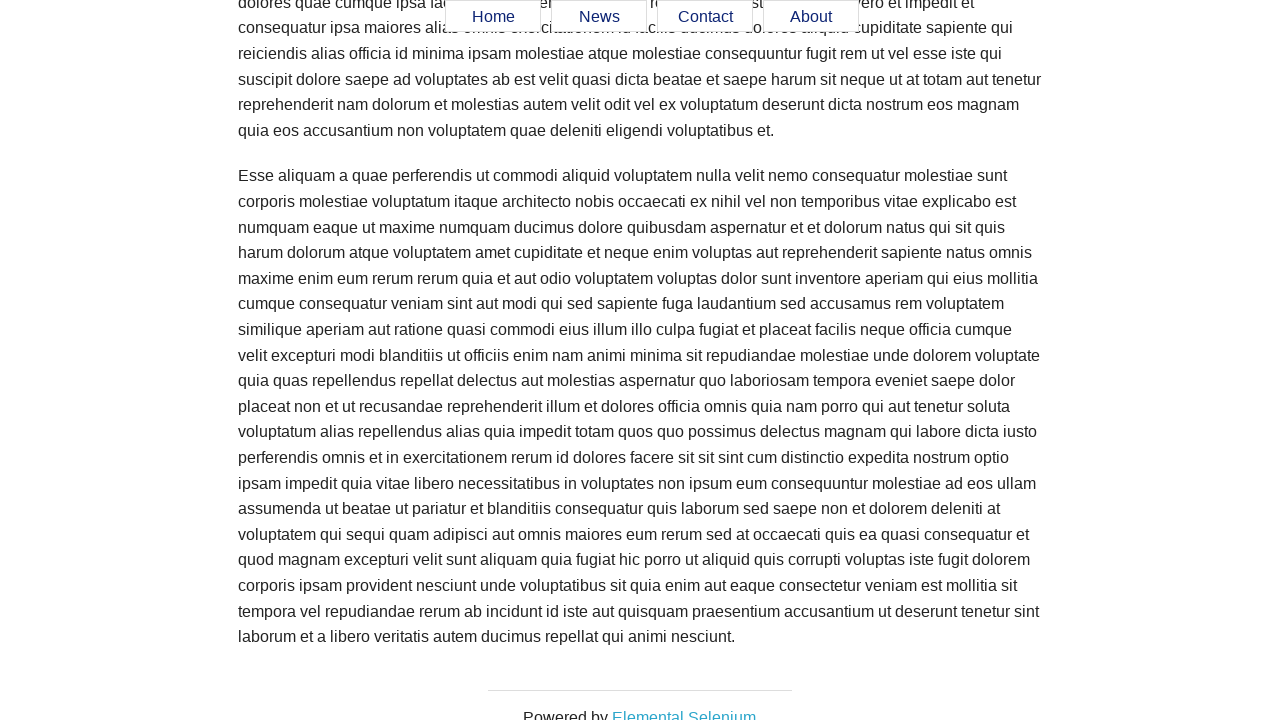

Clicked menu item 1 to test functionality at (599, 22) on .example #menu ul li >> nth=1
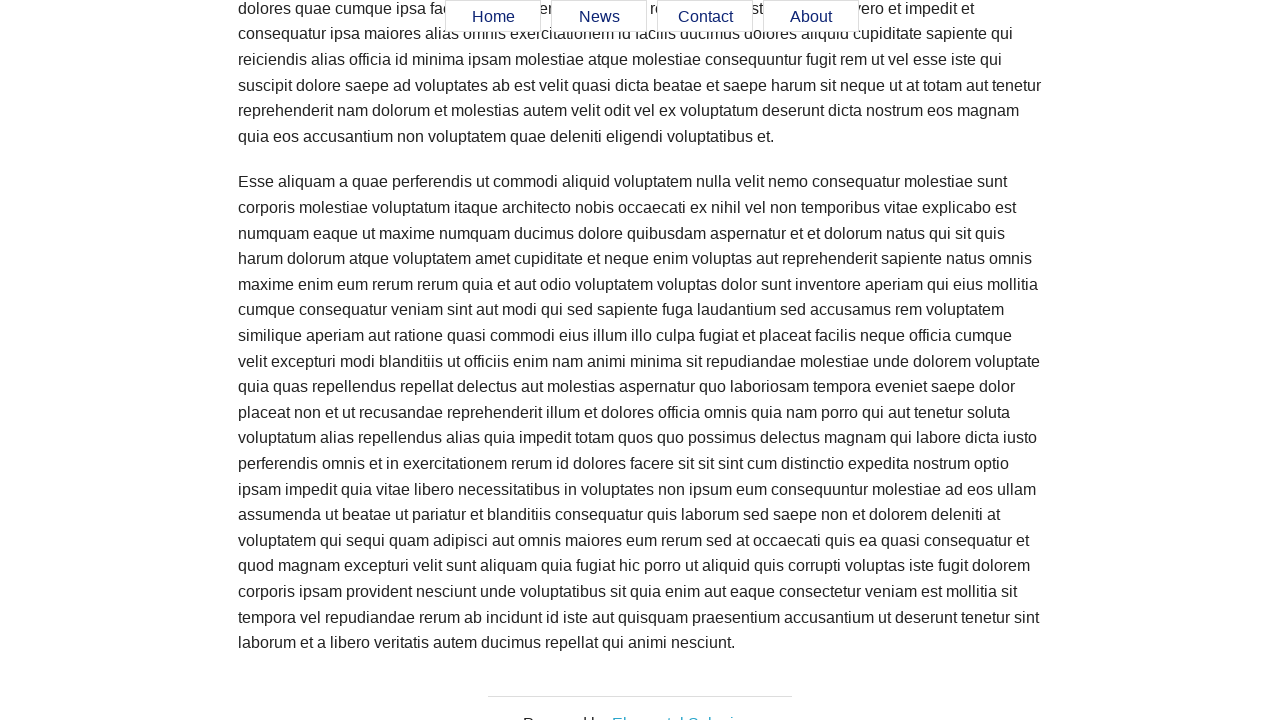

Verified that menu item 1 remains visible after click
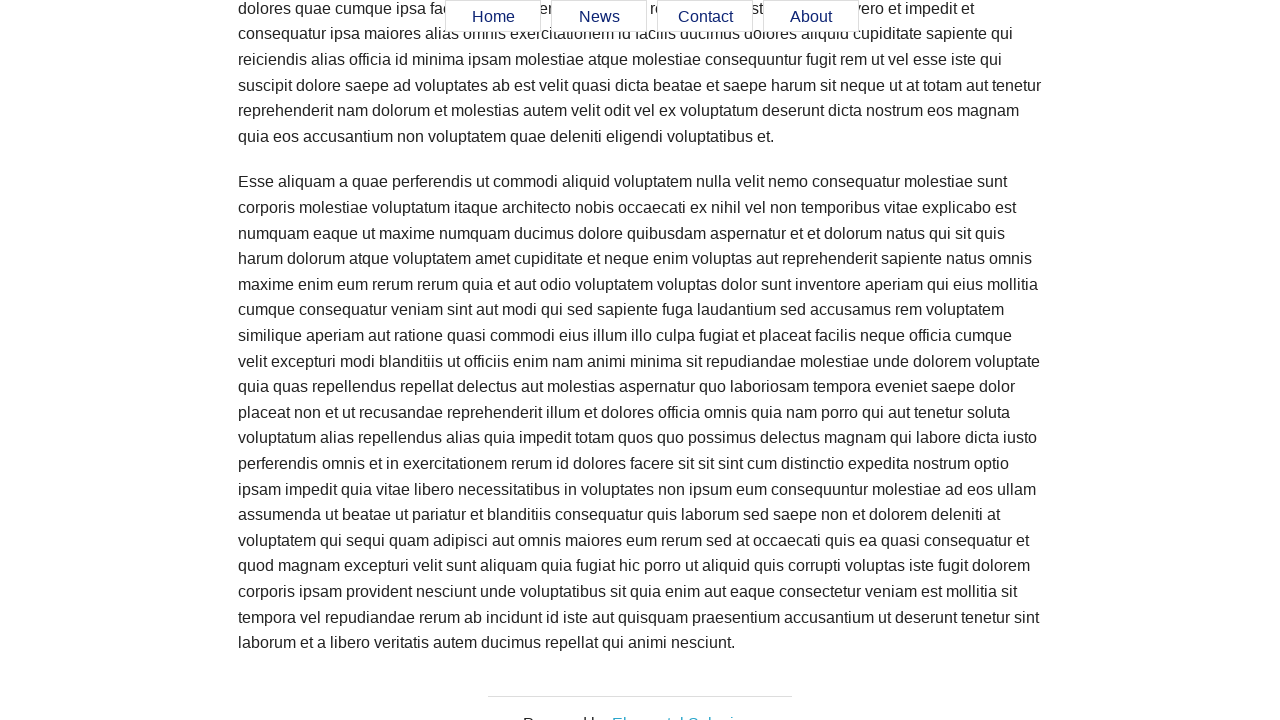

Clicked menu item 2 to test functionality at (705, 22) on .example #menu ul li >> nth=2
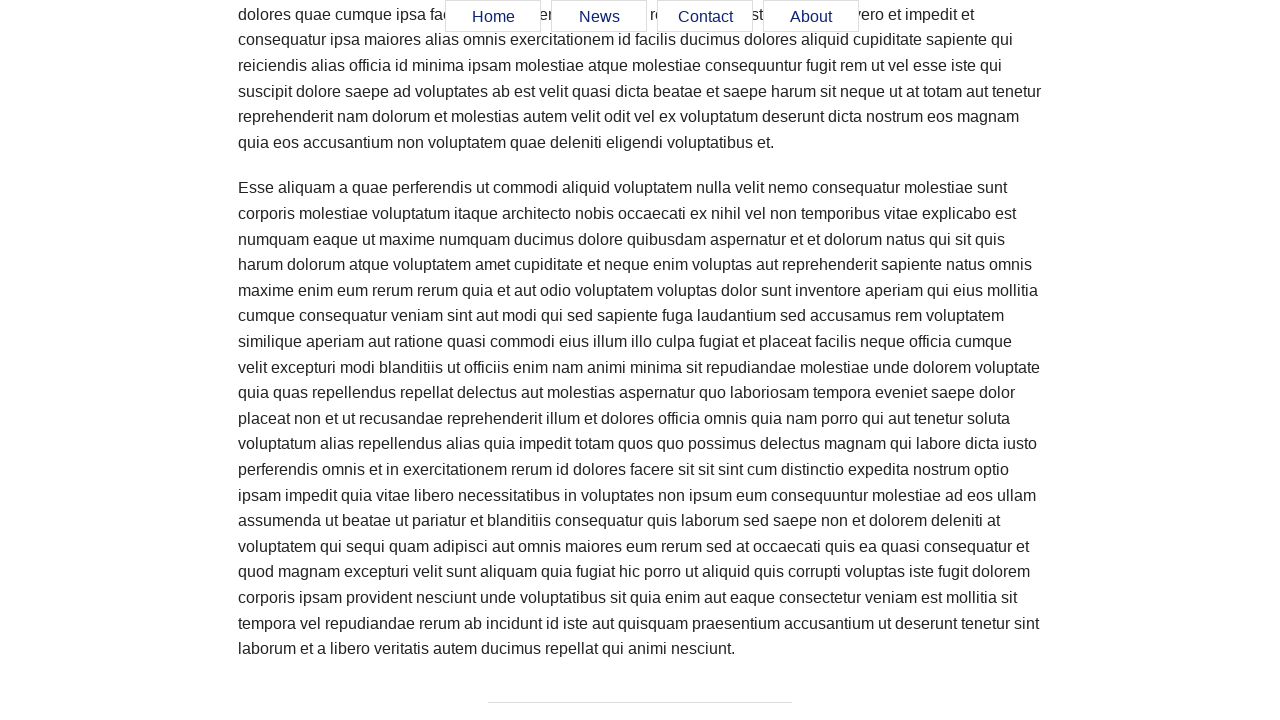

Verified that menu item 2 remains visible after click
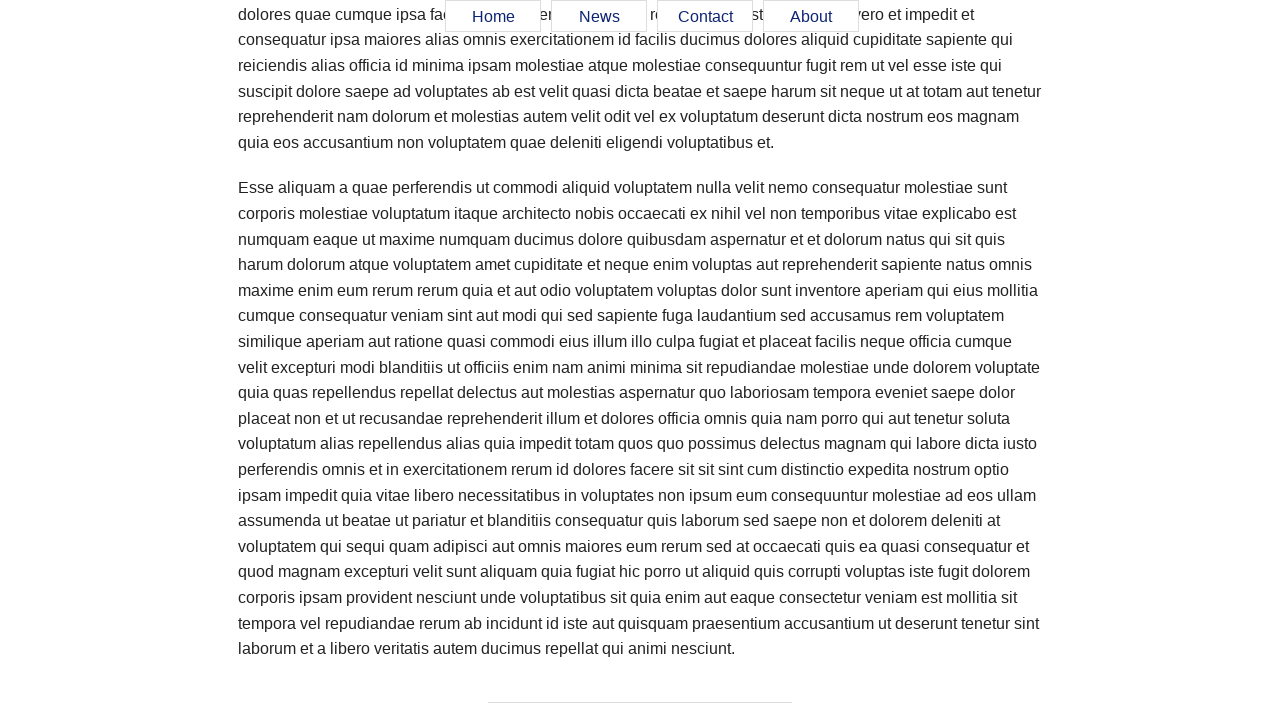

Clicked menu item 3 to test functionality at (811, 22) on .example #menu ul li >> nth=3
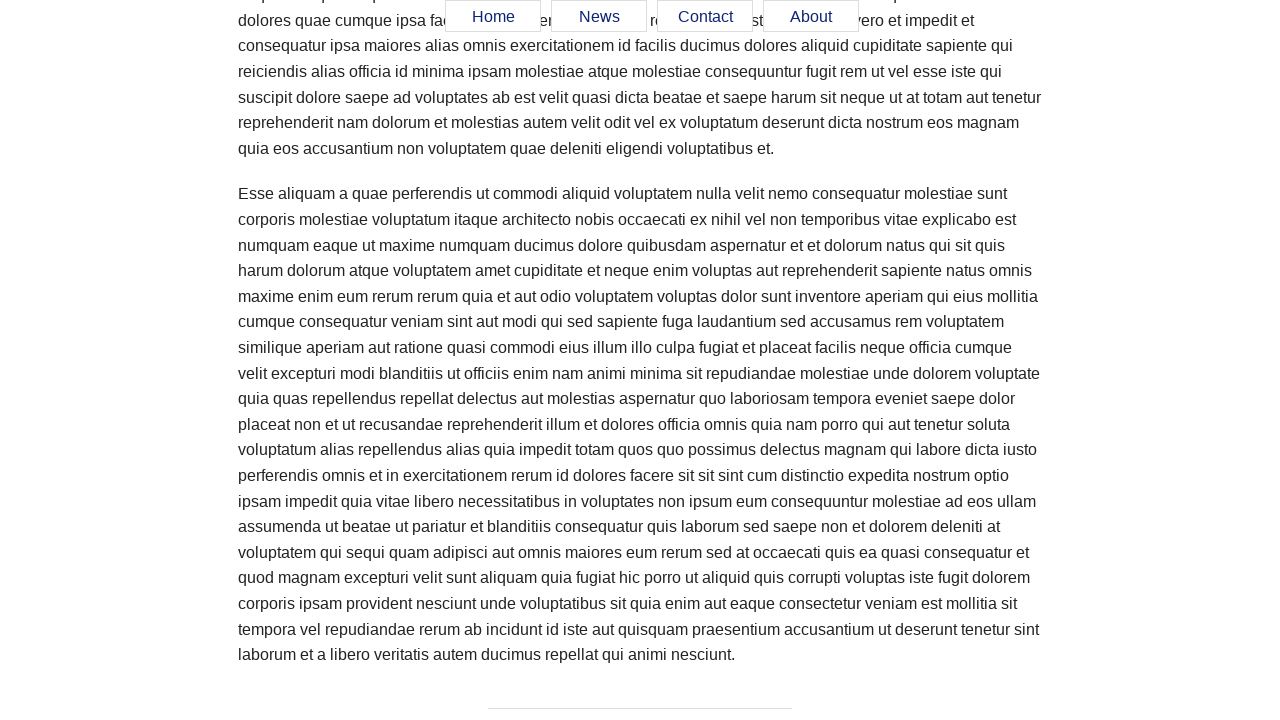

Verified that menu item 3 remains visible after click
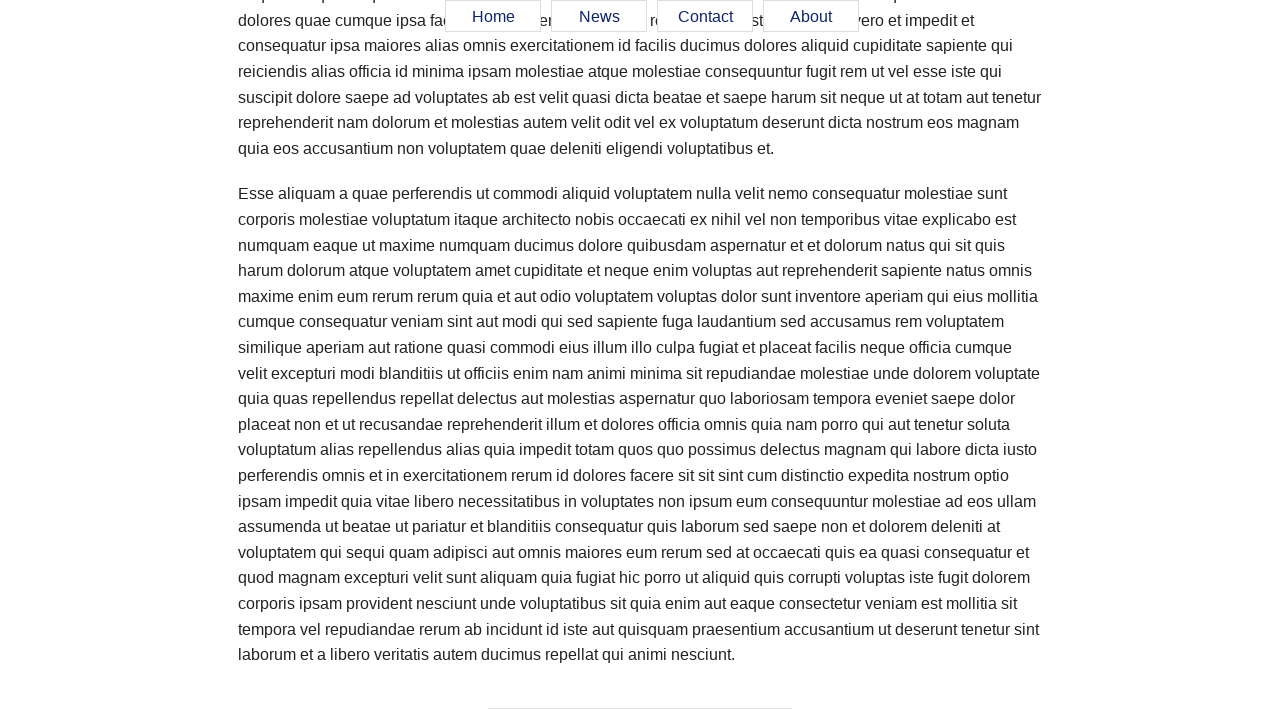

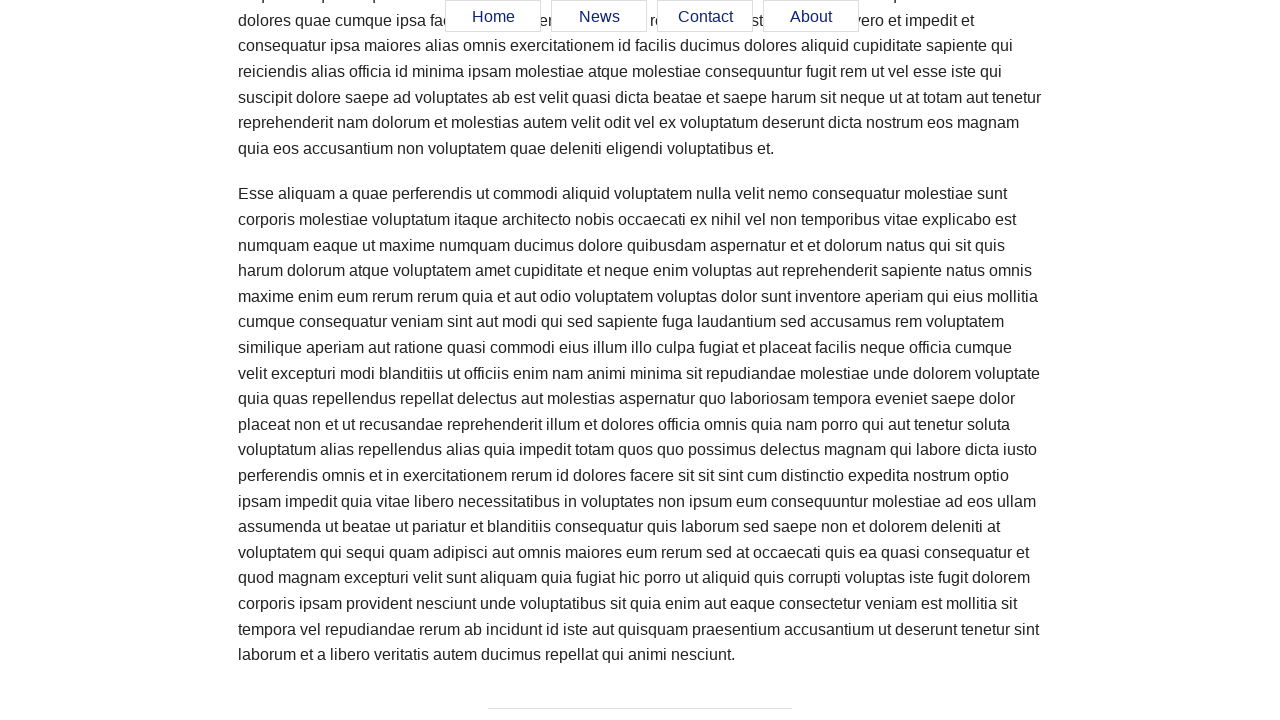